Tests new browser tab functionality by clicking a link that opens a new window, verifying the new tab's URL and content, then closing it and confirming the original page remains unchanged.

Starting URL: https://the-internet.herokuapp.com/windows

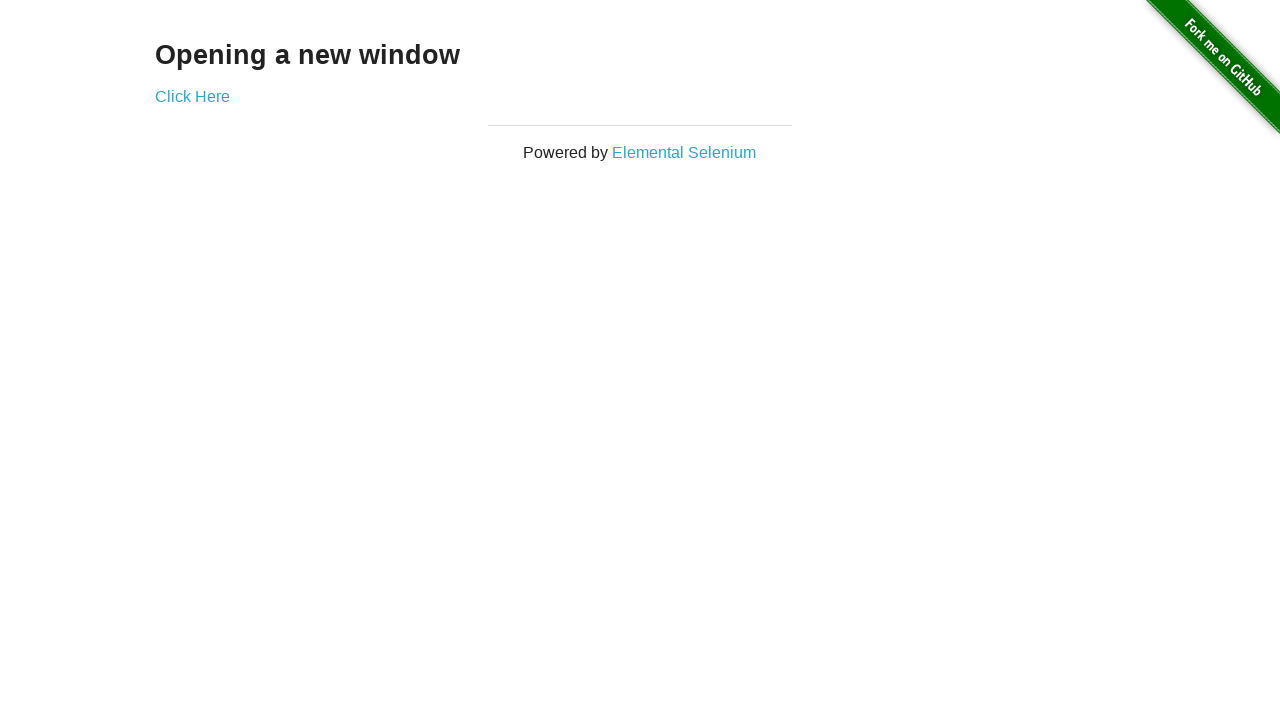

Clicked 'Click Here' link to open new tab at (192, 96) on text="Click Here"
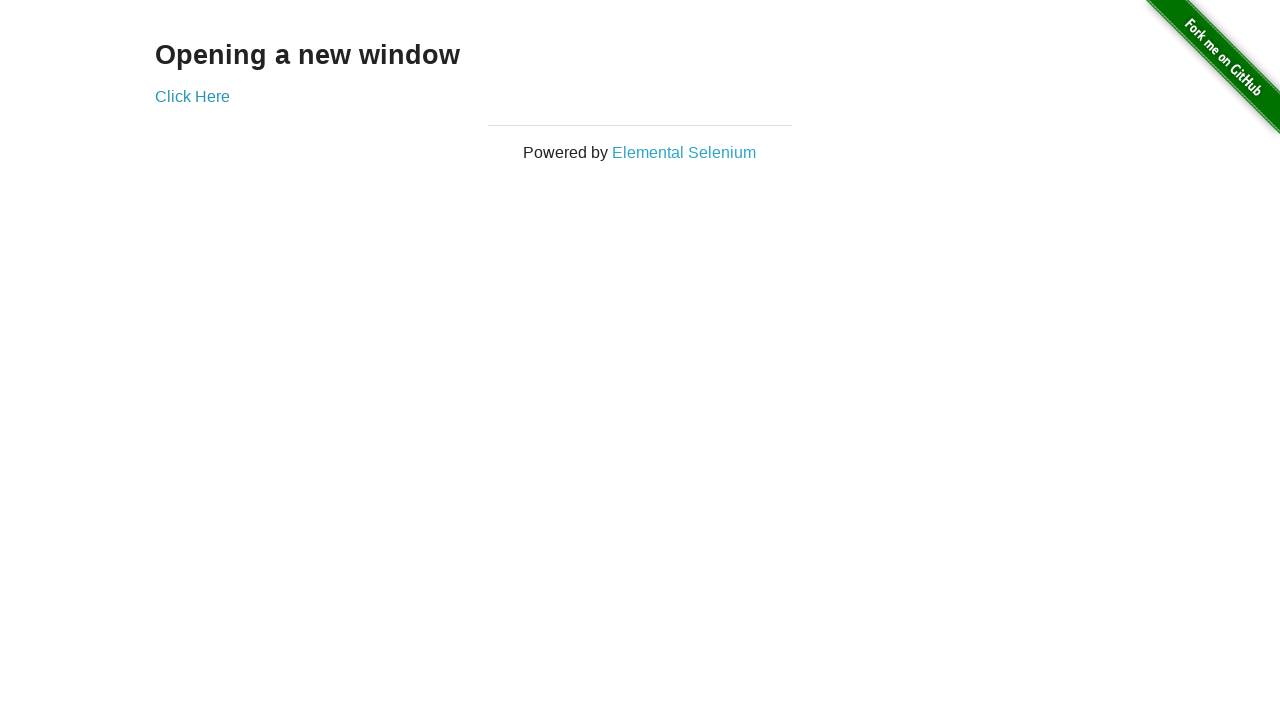

New page/tab opened successfully
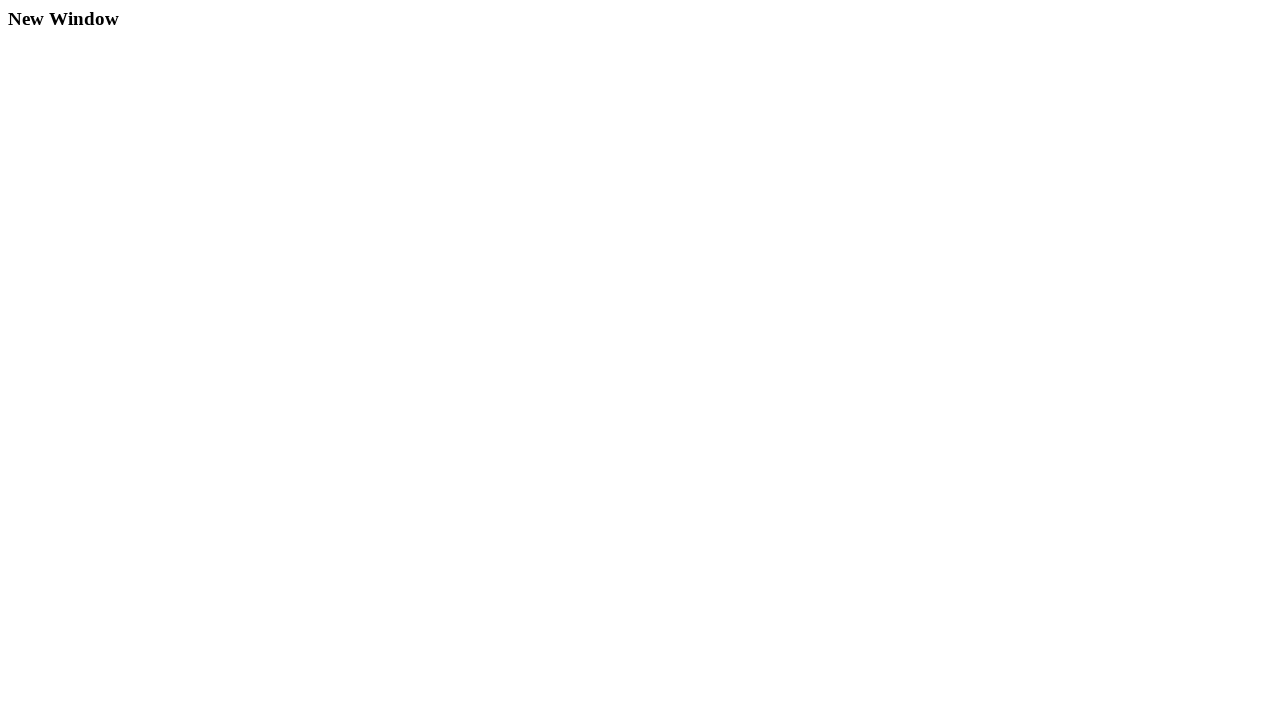

New page finished loading (domcontentloaded)
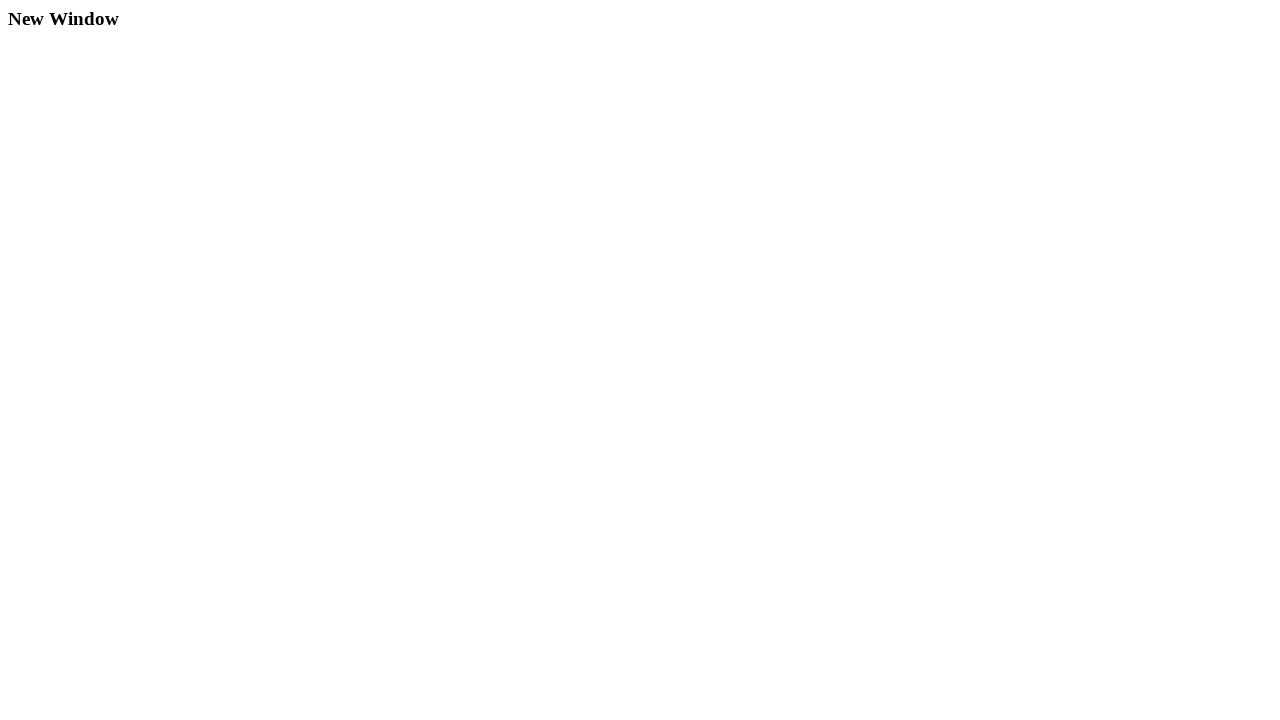

Verified new page URL contains '/windows/new'
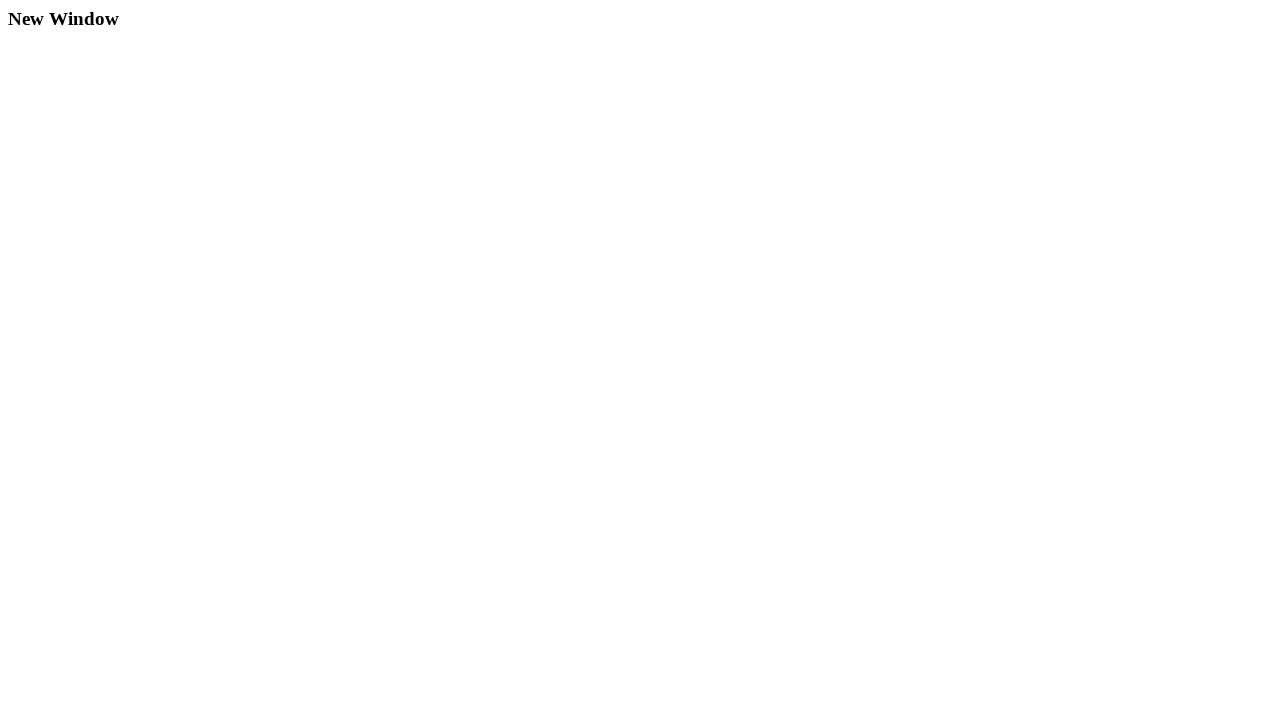

Verified new page heading is 'New Window'
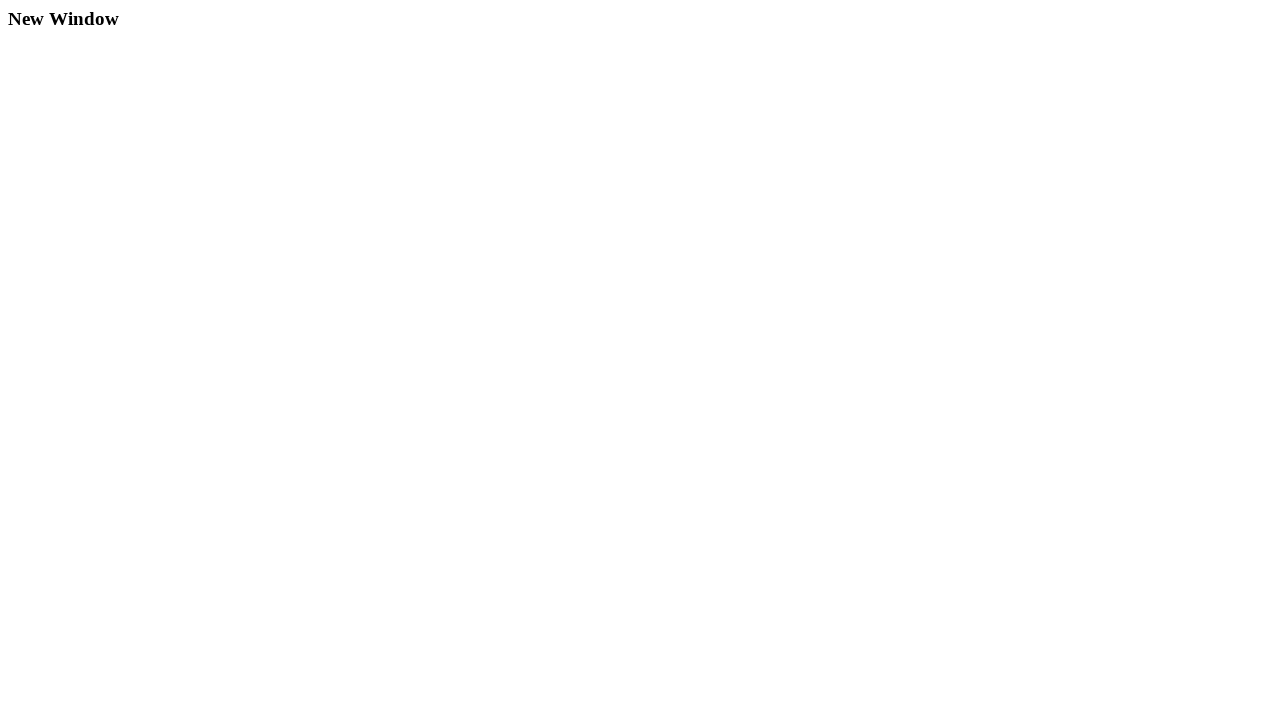

Closed new tab
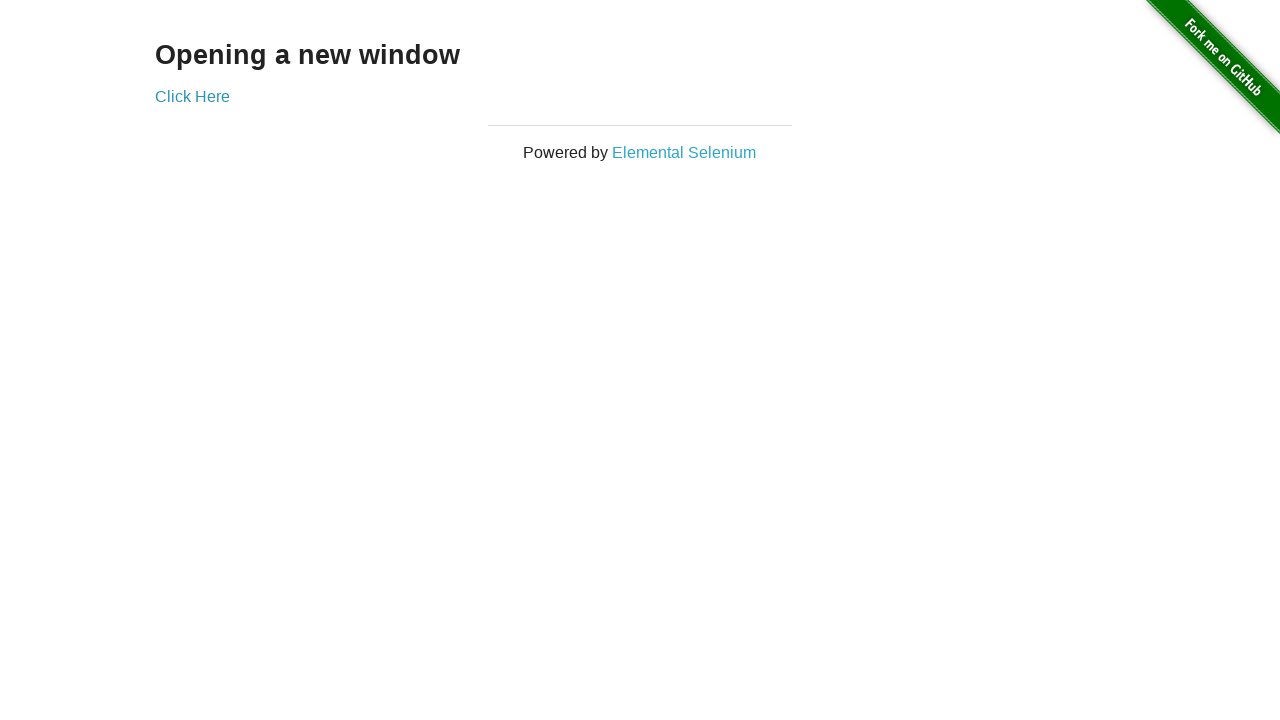

Verified original page URL remains 'https://the-internet.herokuapp.com/windows'
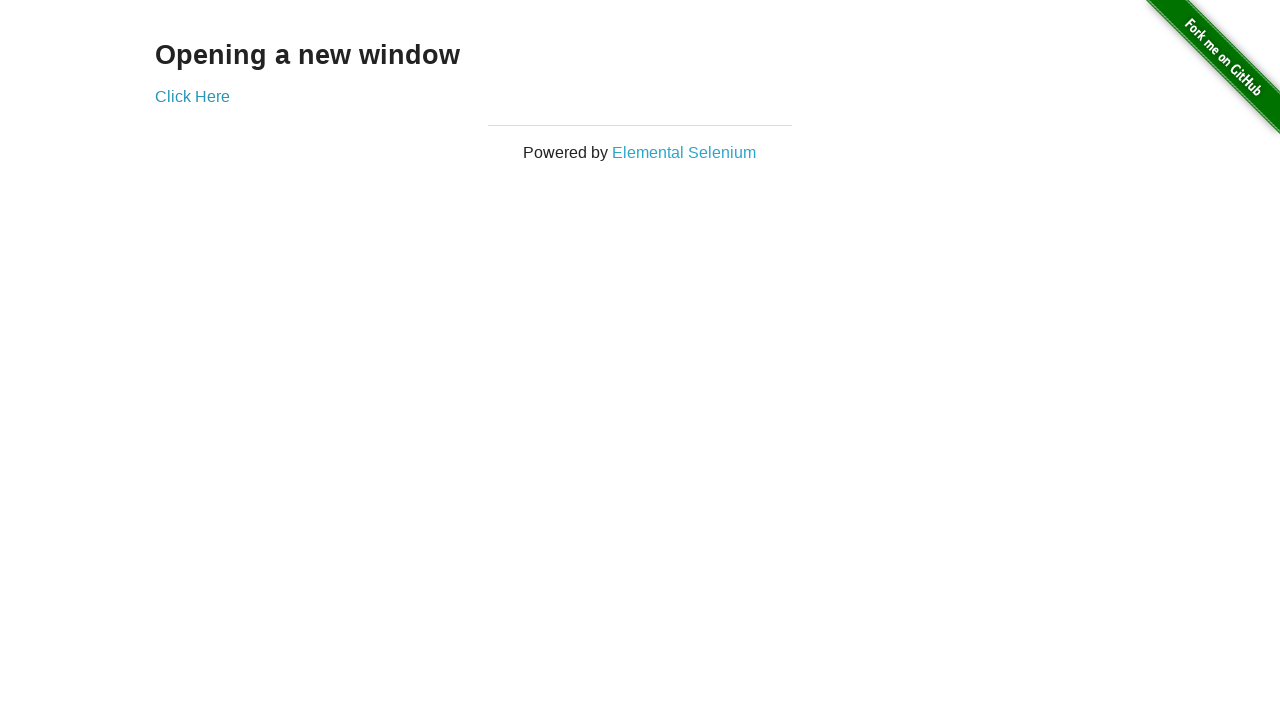

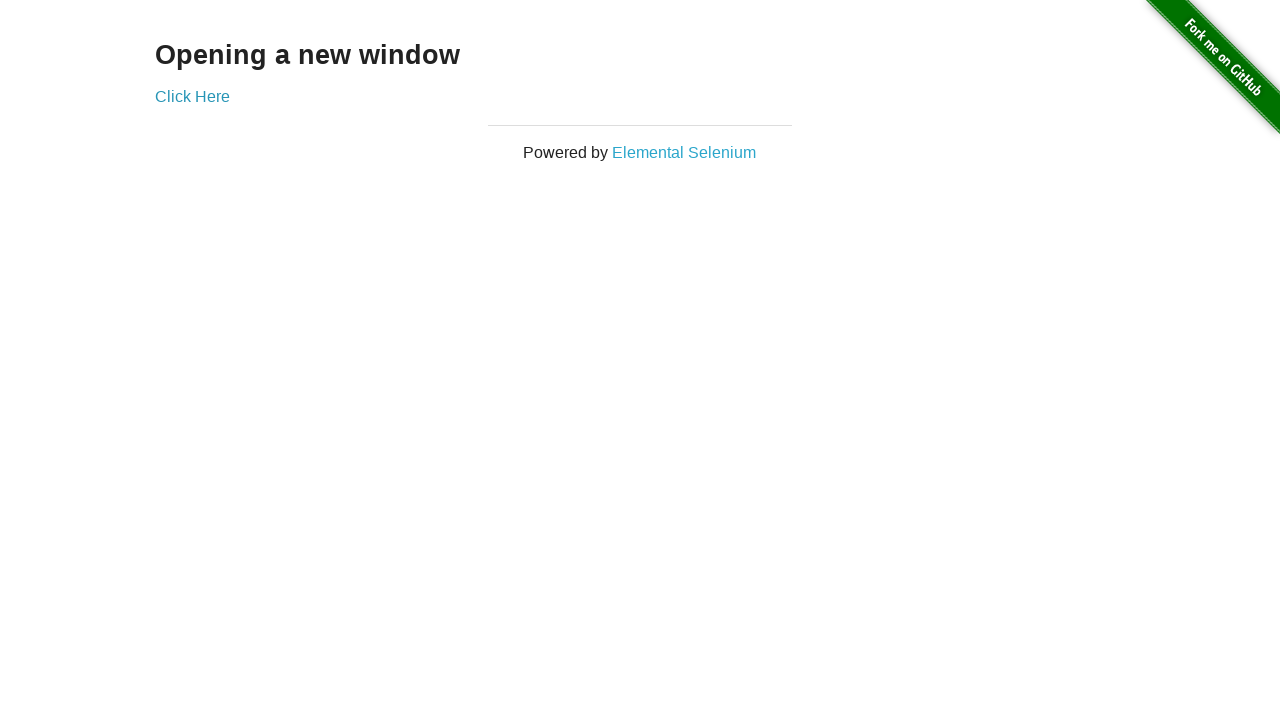